Tests handling a JavaScript prompt dialog by clicking a button to trigger it, entering text, and accepting it

Starting URL: https://the-internet.herokuapp.com/javascript_alerts

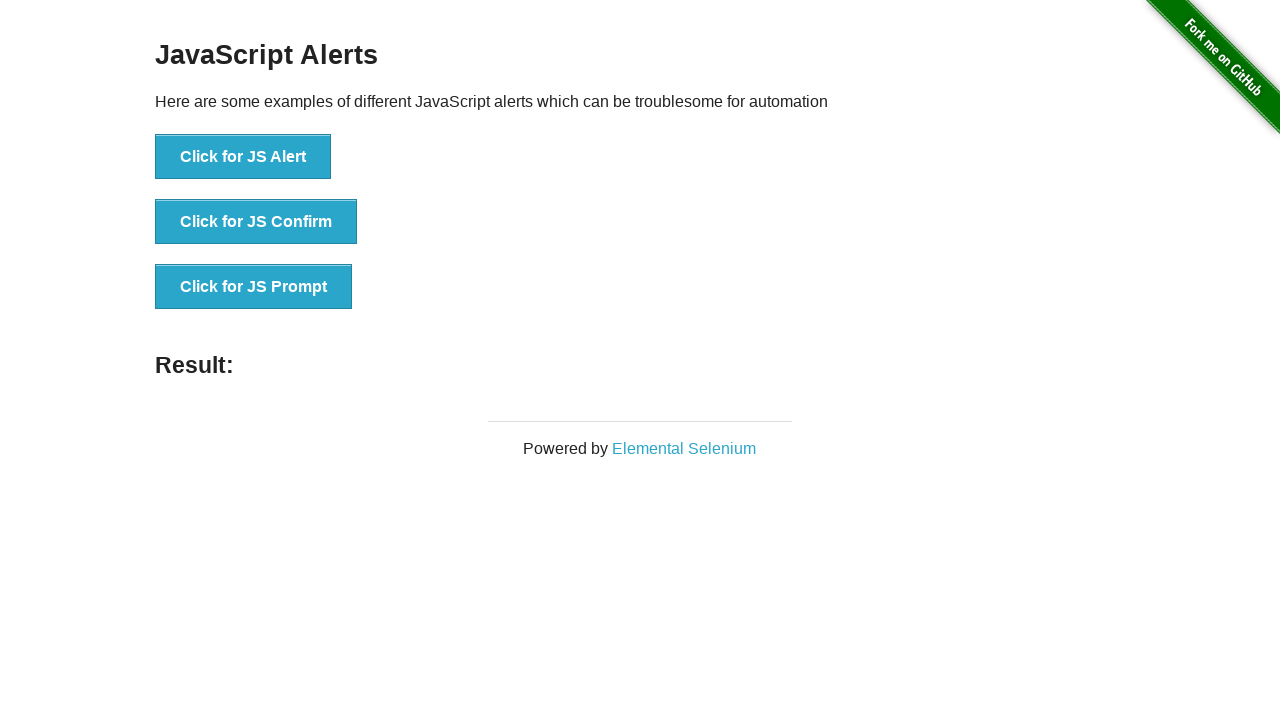

Set up dialog handler to accept prompt with text 'Welcome'
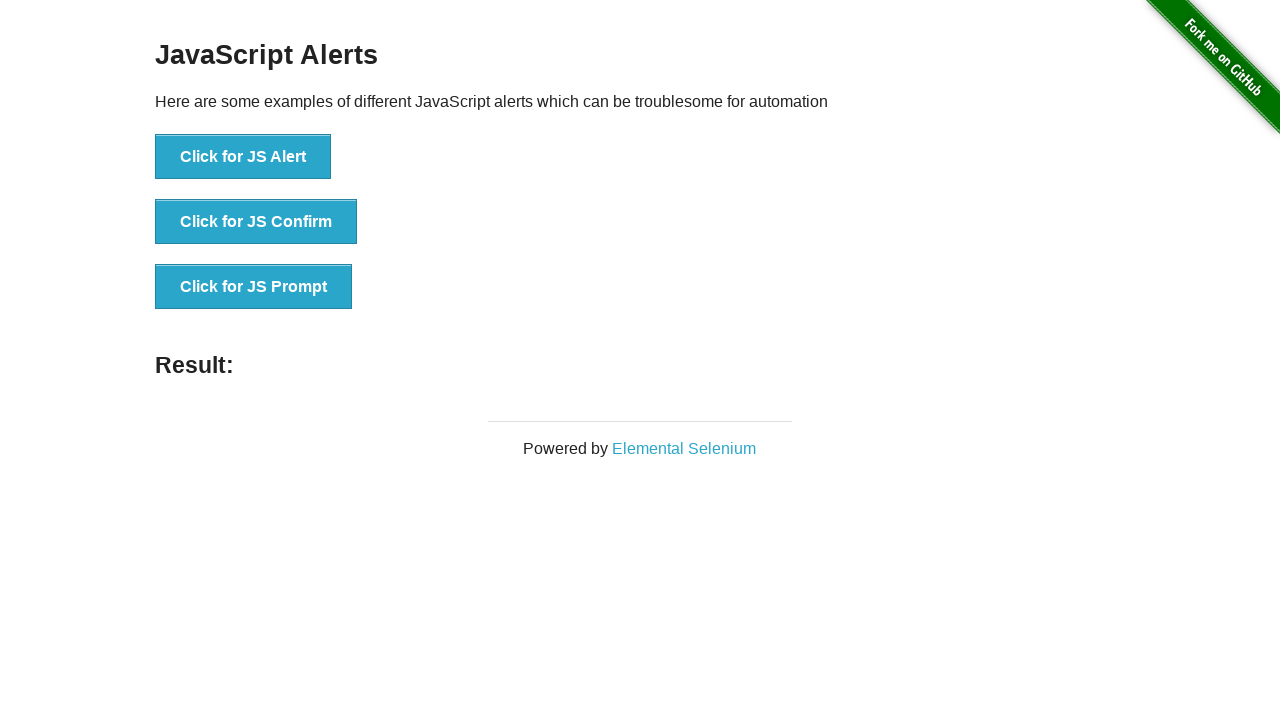

Clicked button to trigger JavaScript prompt dialog at (254, 287) on xpath=//button[normalize-space()='Click for JS Prompt']
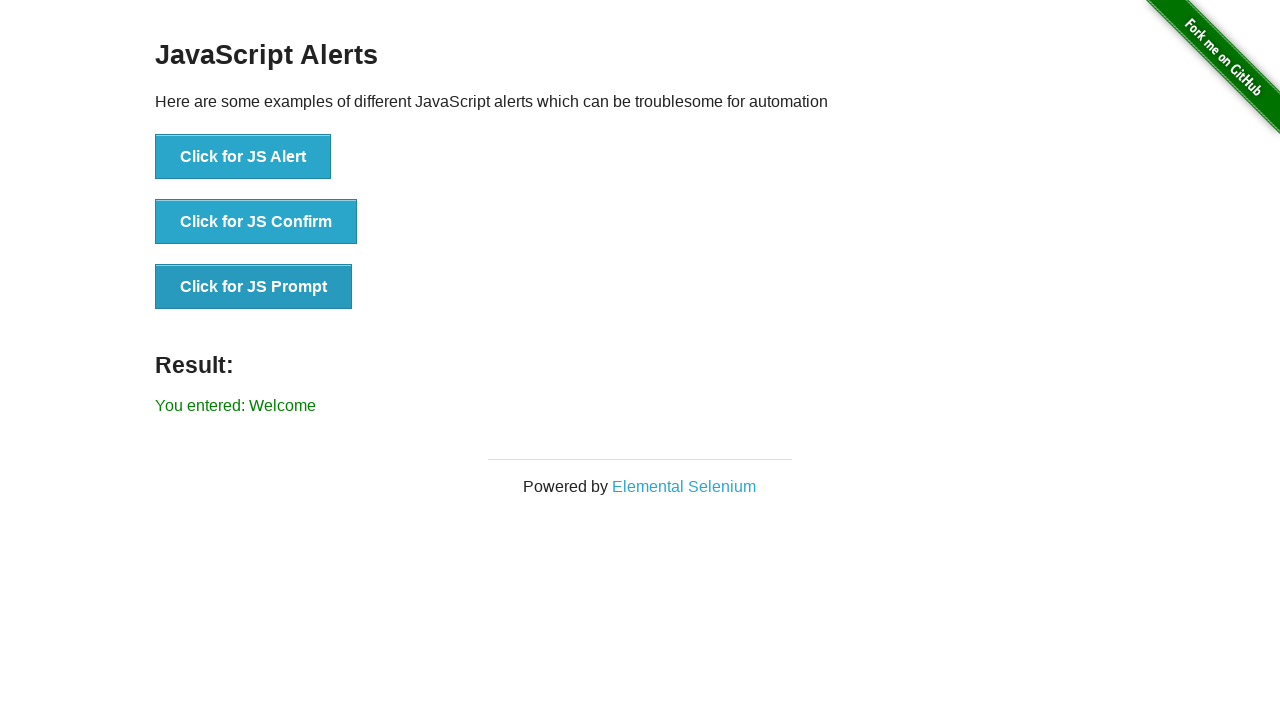

Result message appeared after accepting prompt
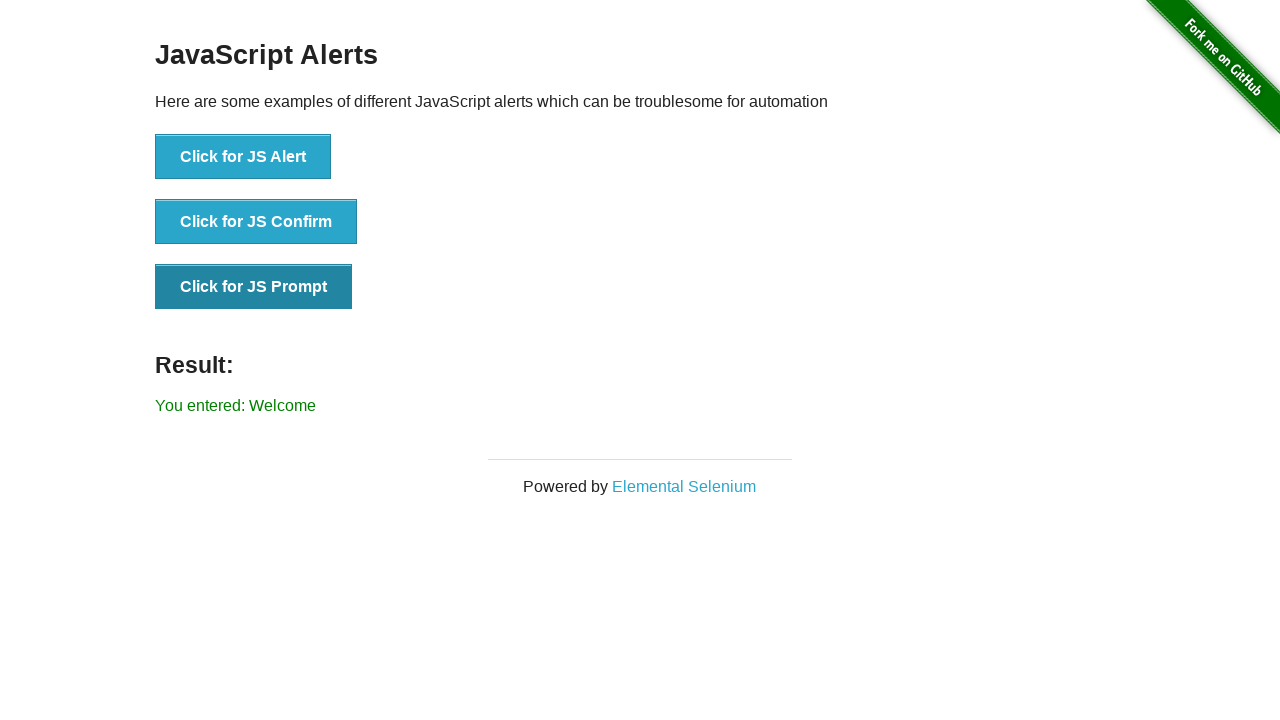

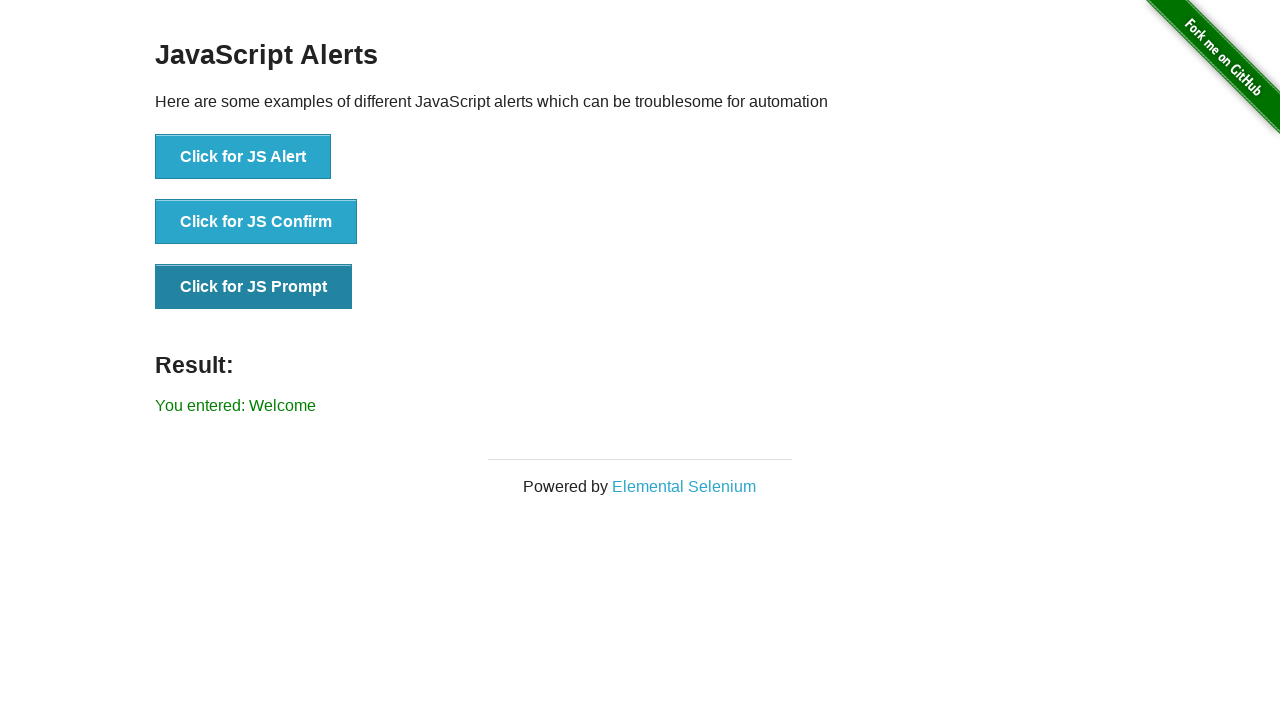